Navigates to the omayo blogspot page and verifies the page loads by checking the page title

Starting URL: https://omayo.blogspot.com/

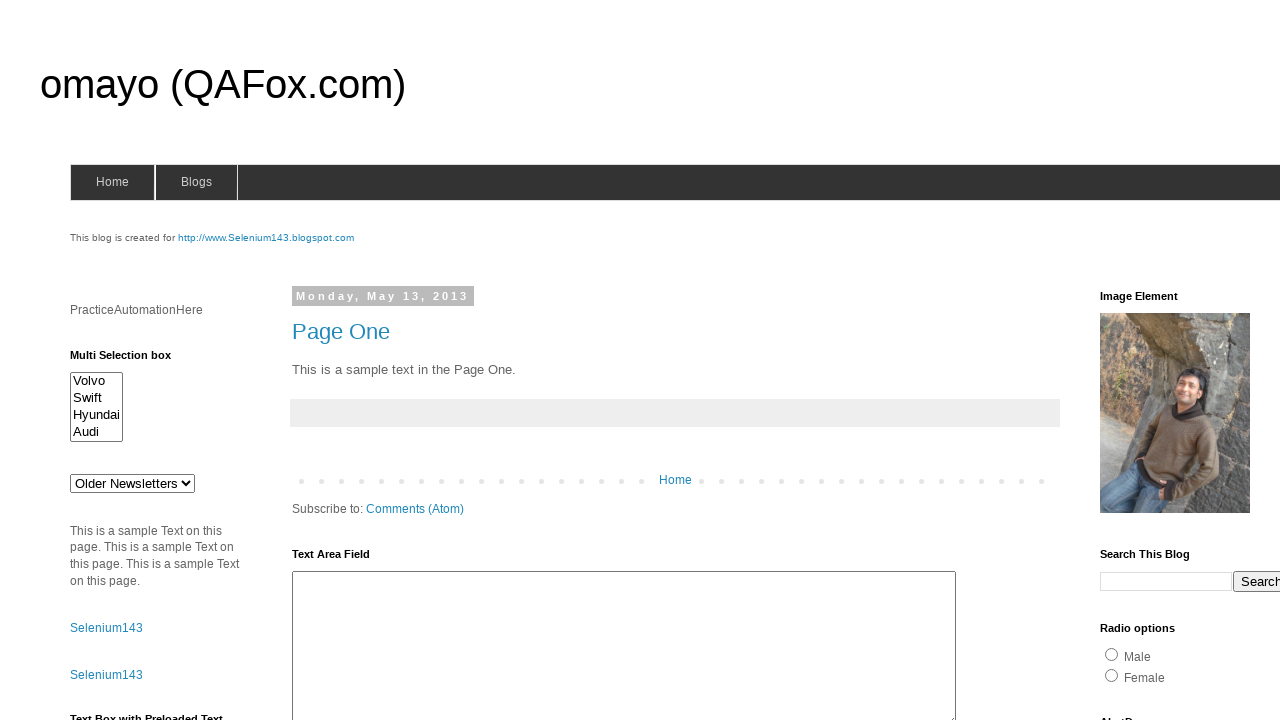

Navigated to omayo blogspot page
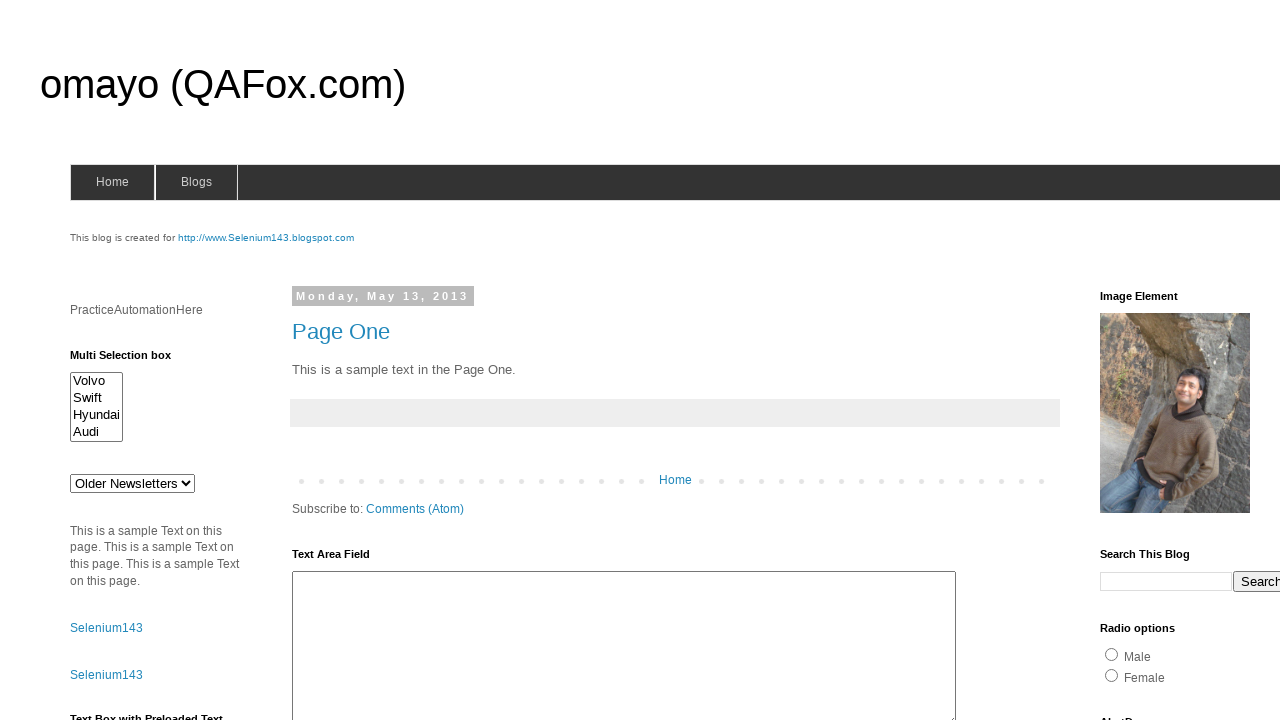

Page loaded (domcontentloaded state reached)
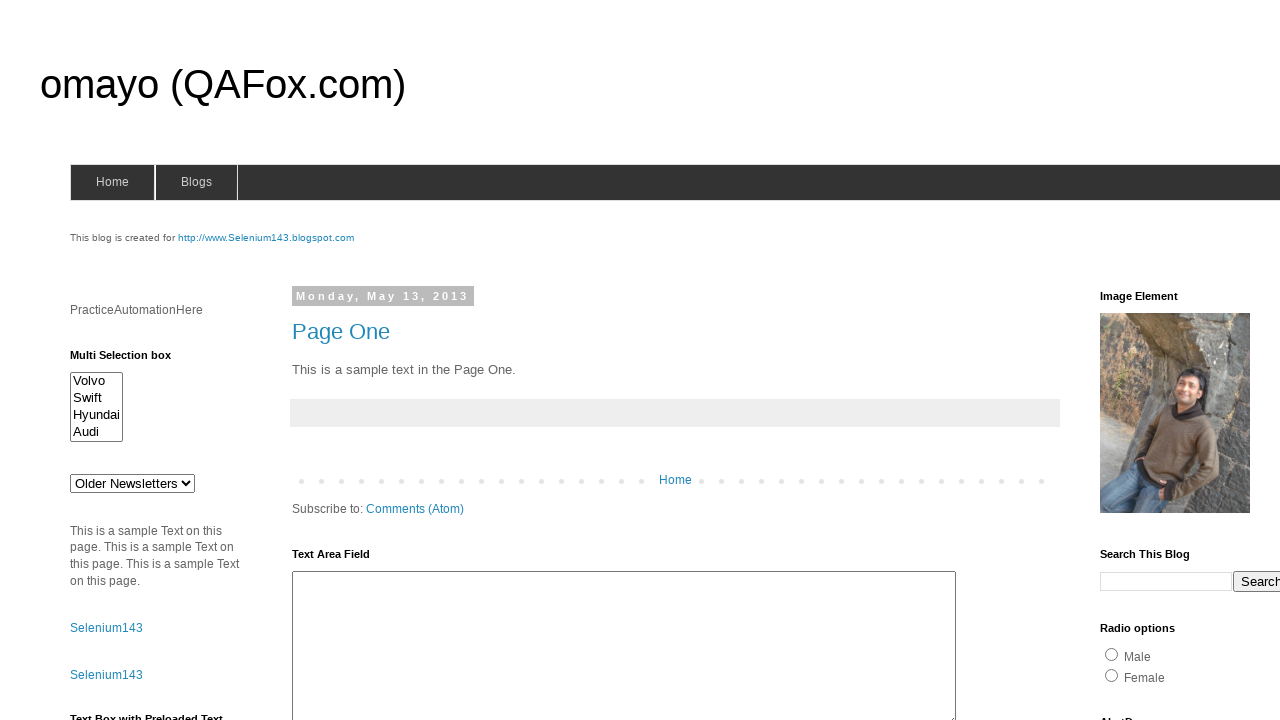

Retrieved page title: 'omayo (QAFox.com)'
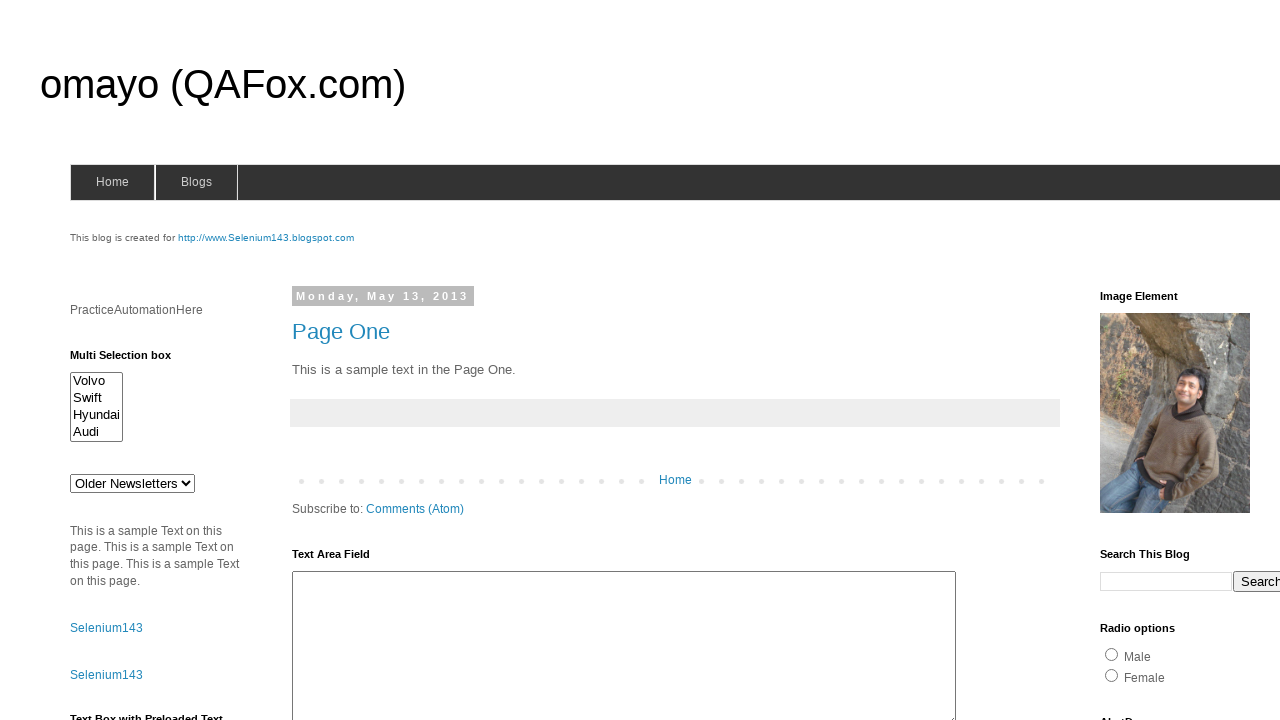

Printed page title to console
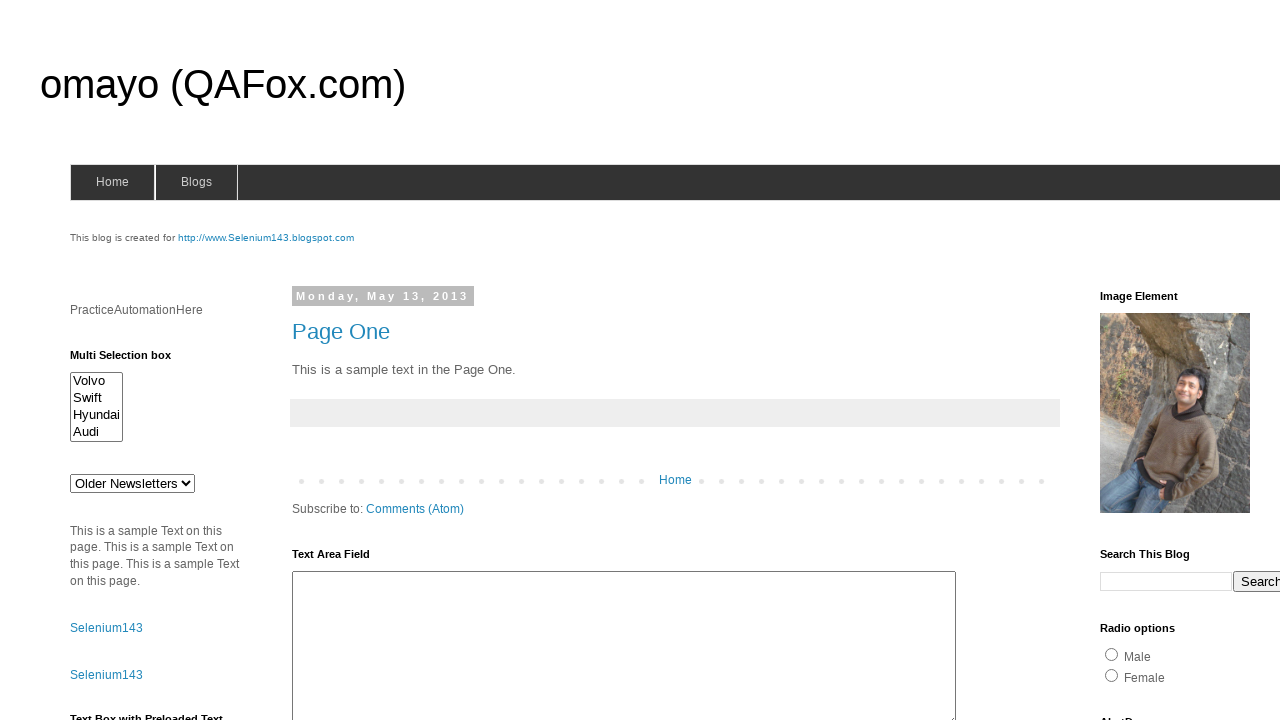

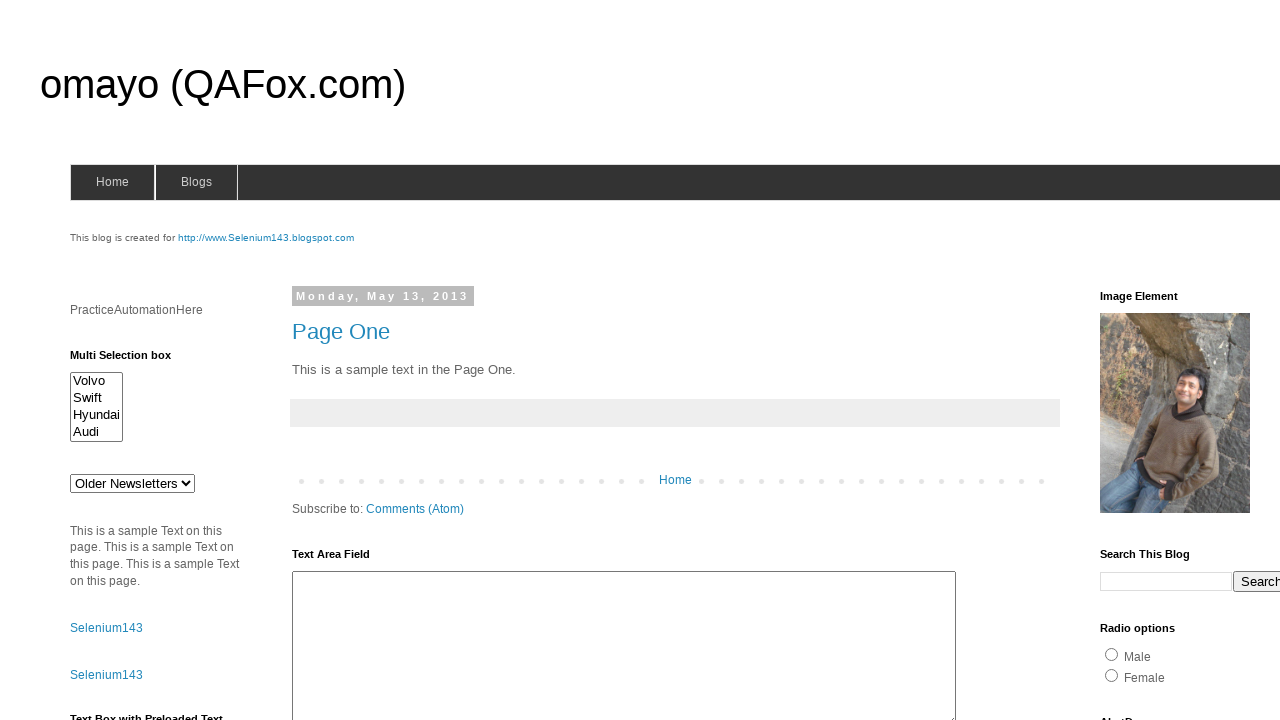